Tests text box form submission by filling all fields and verifying the output matches input values

Starting URL: https://demoqa.com/text-box

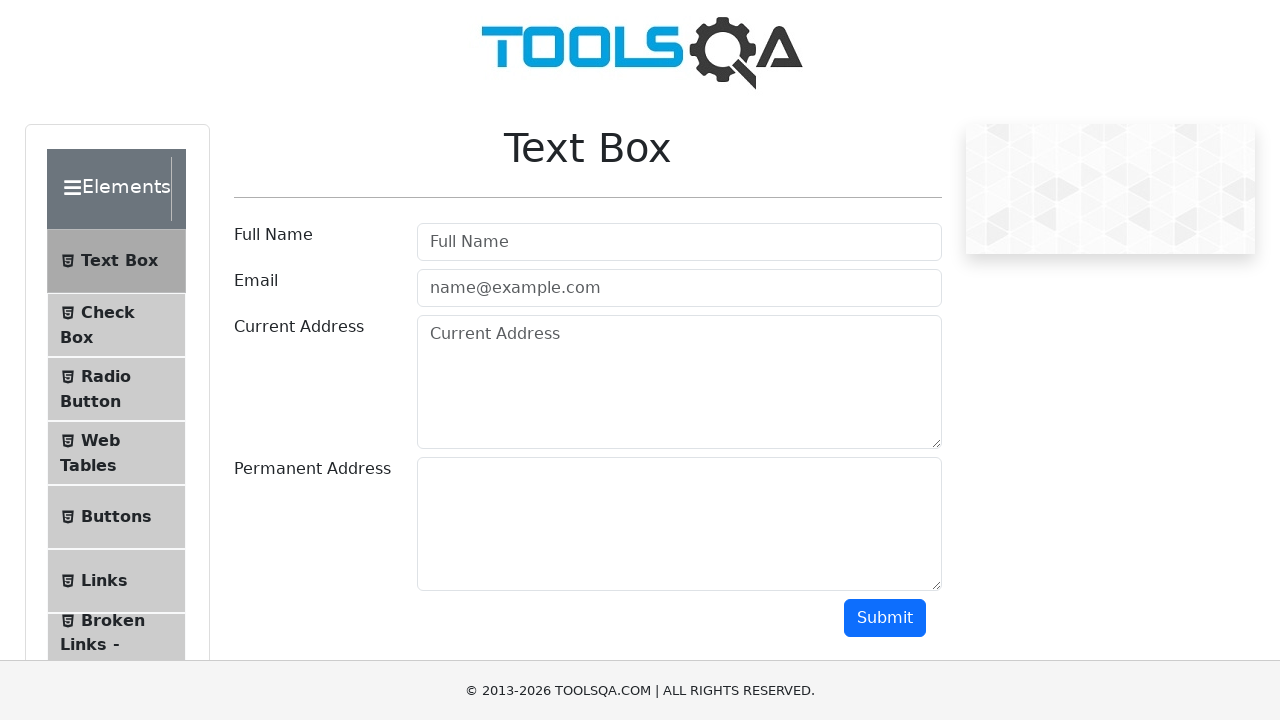

Filled Full Name field with 'Marko Polo' on input[placeholder='Full Name']
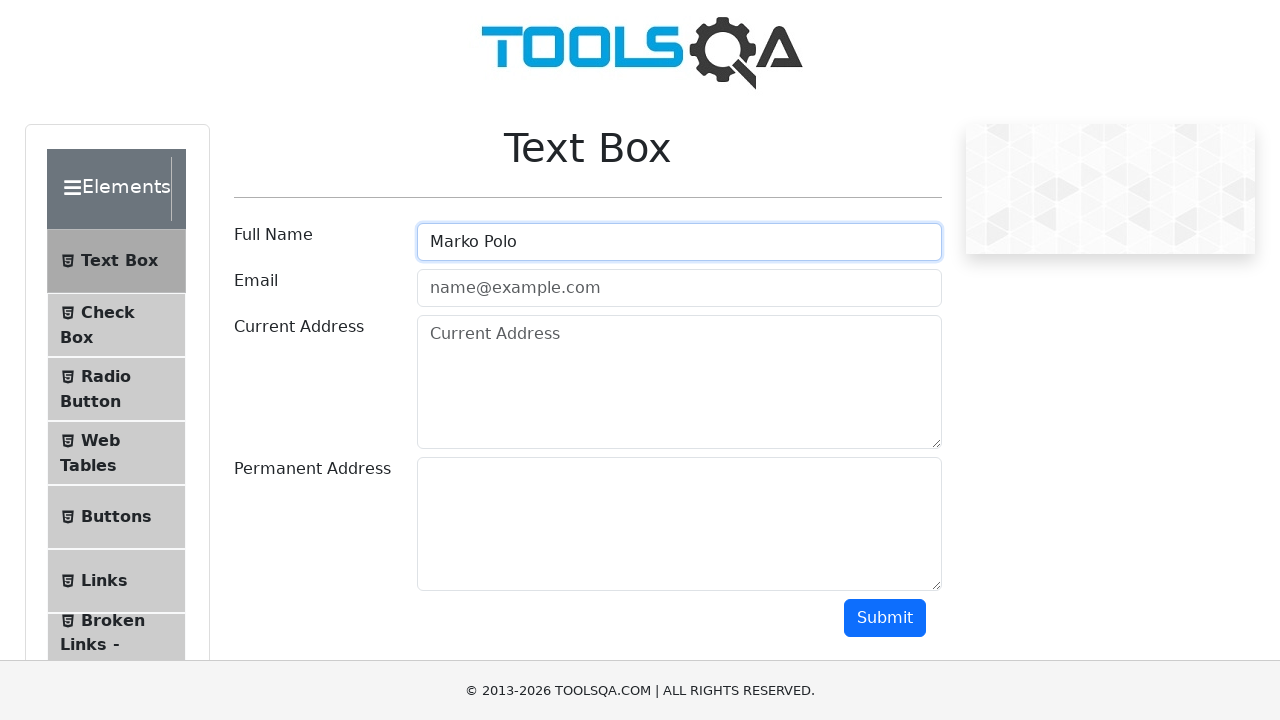

Filled email field with 'test@test.com' on input[placeholder='name@example.com']
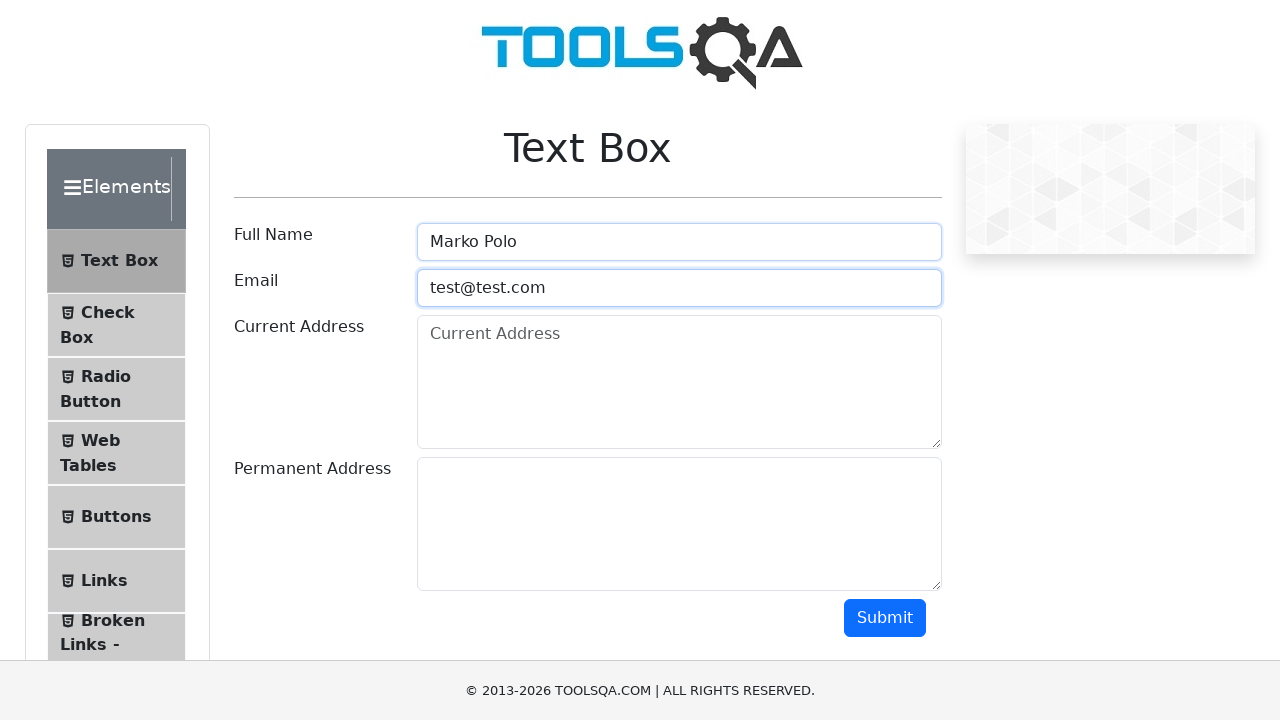

Filled Current Address field with 'street' on textarea[placeholder='Current Address']
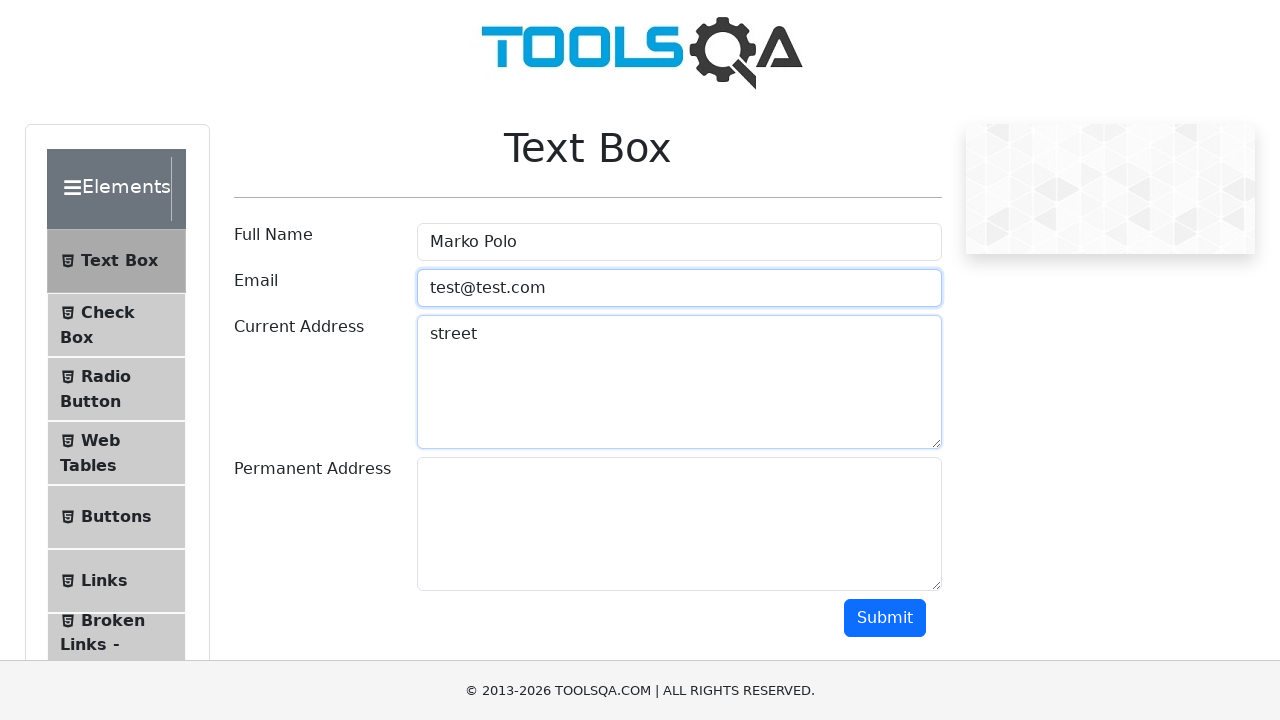

Filled Permanent Address field with 'ulica' on textarea#permanentAddress
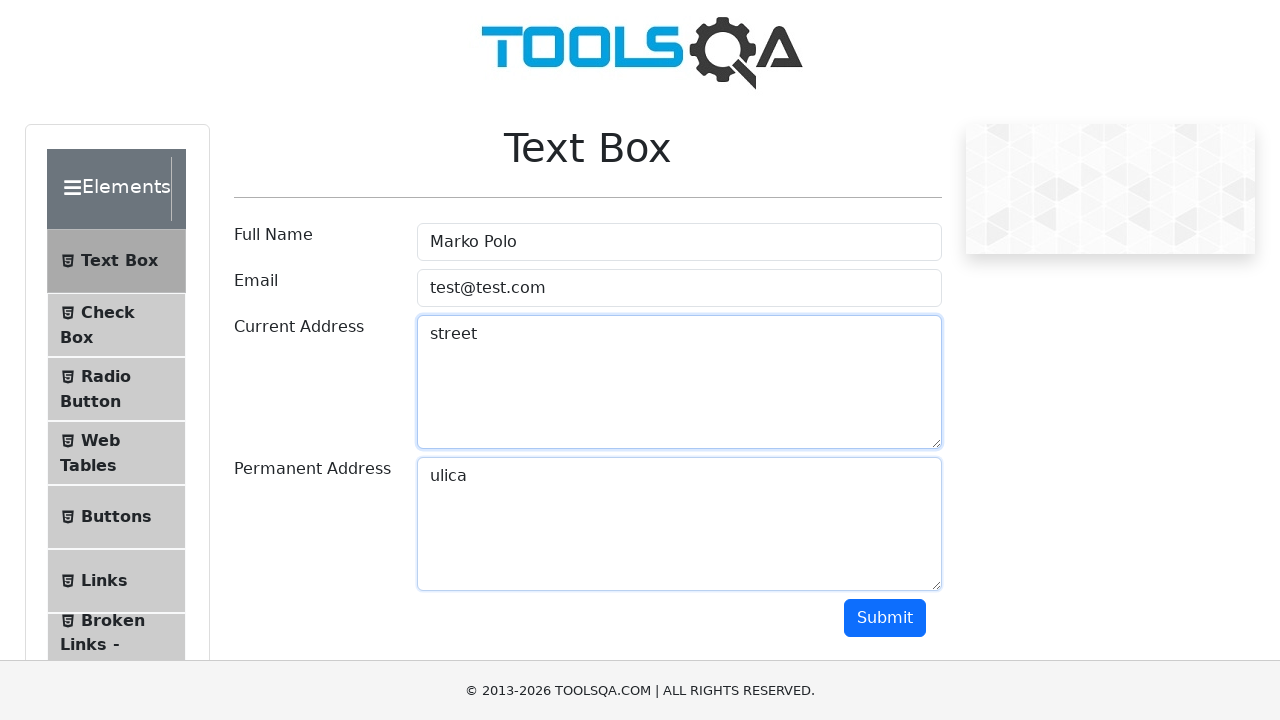

Clicked submit button to submit the form at (885, 618) on button#submit
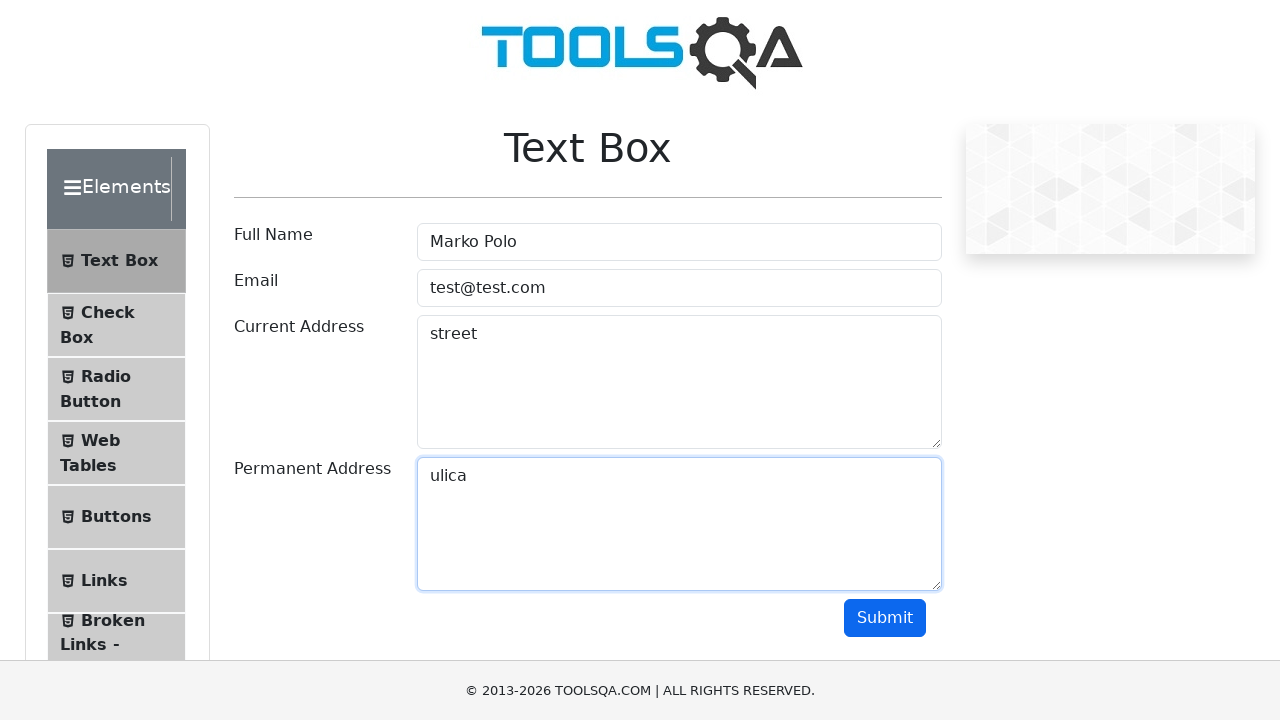

Form results appeared with name field visible
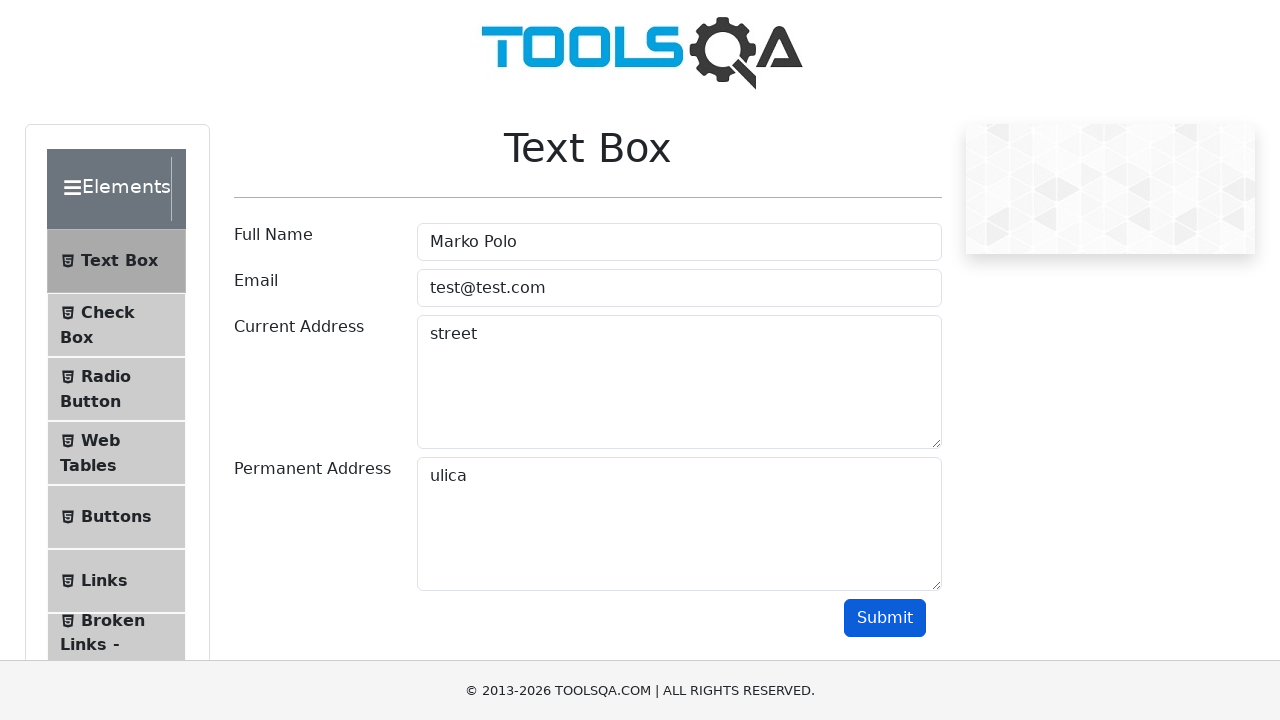

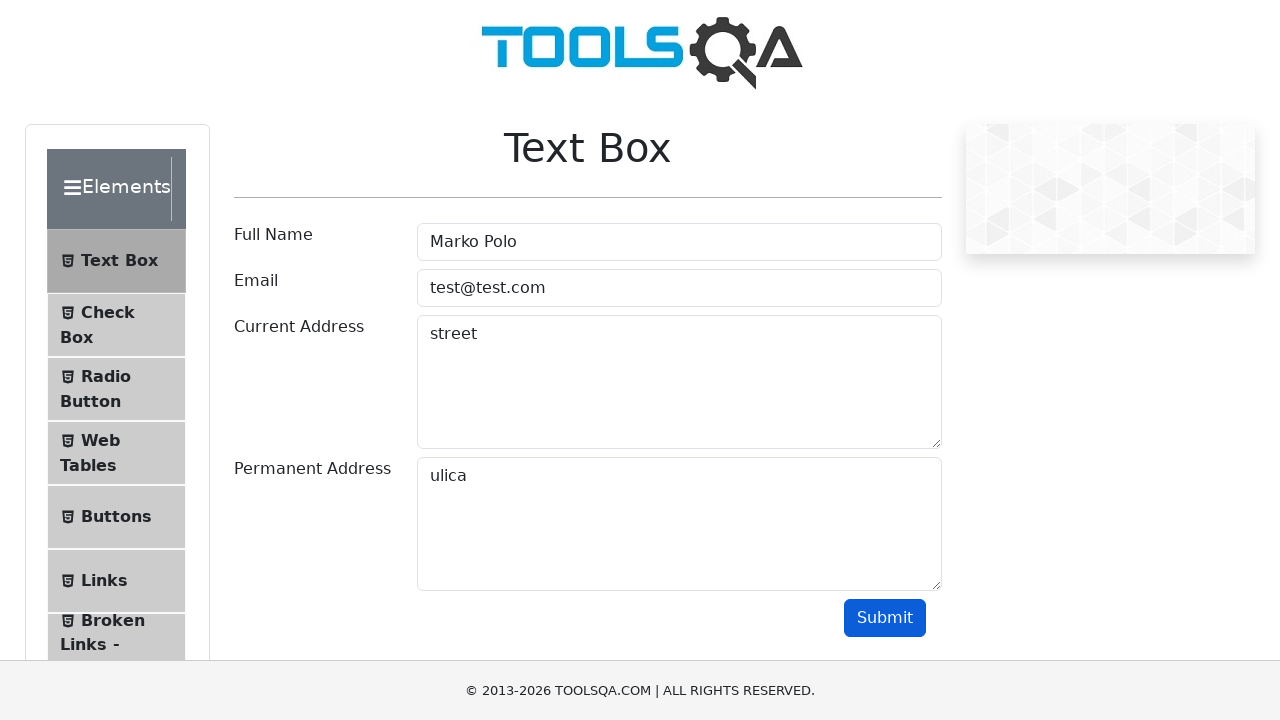